Fills out a practice registration form with personal details including name, email, gender, phone number, date of birth, subjects, hobbies, address, and state/city selections, then verifies the submitted data appears correctly in a confirmation modal.

Starting URL: https://demoqa.com/automation-practice-form

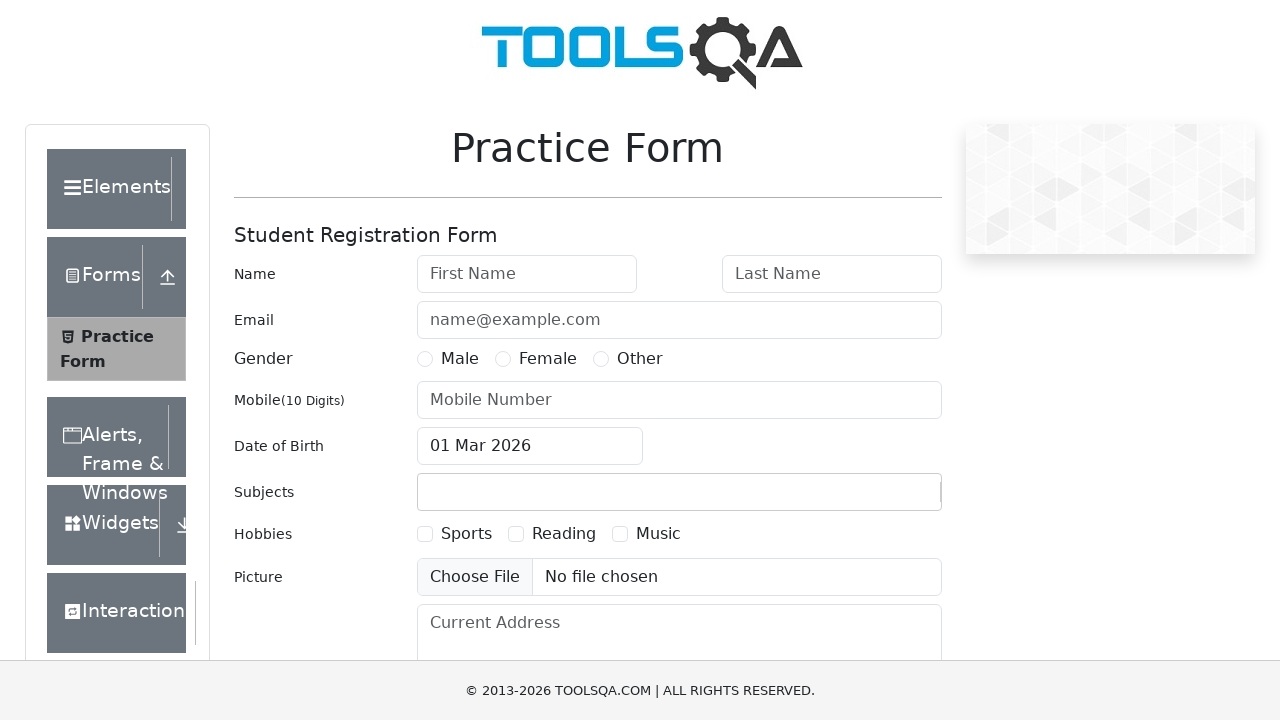

Filled first name field with 'Anna' on #firstName
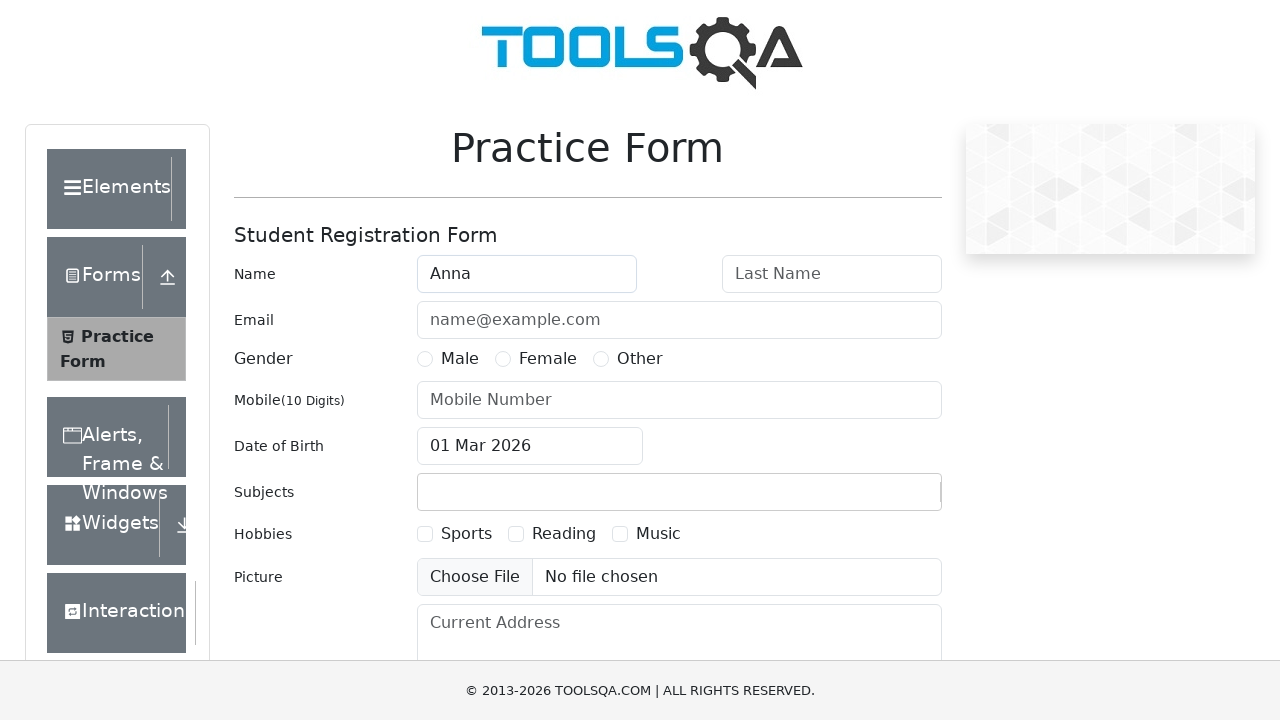

Filled last name field with 'Ivanova' on #lastName
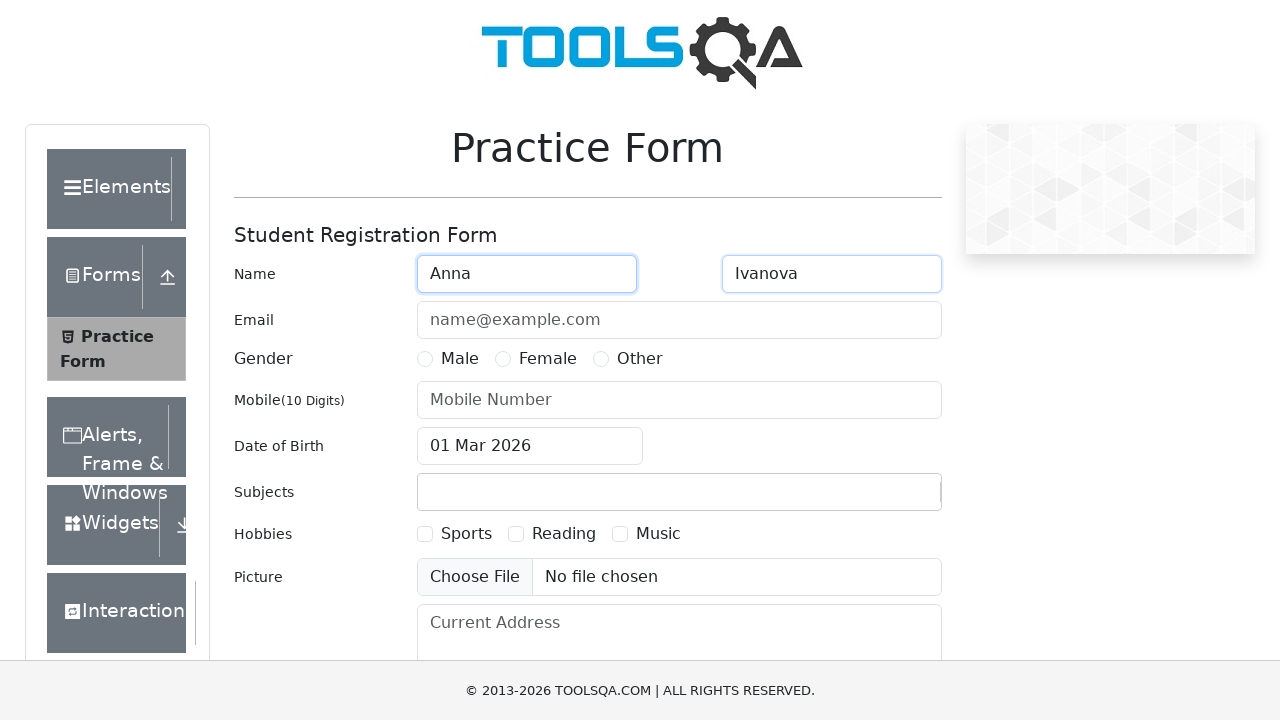

Filled email field with '111@mai.ru' on #userEmail
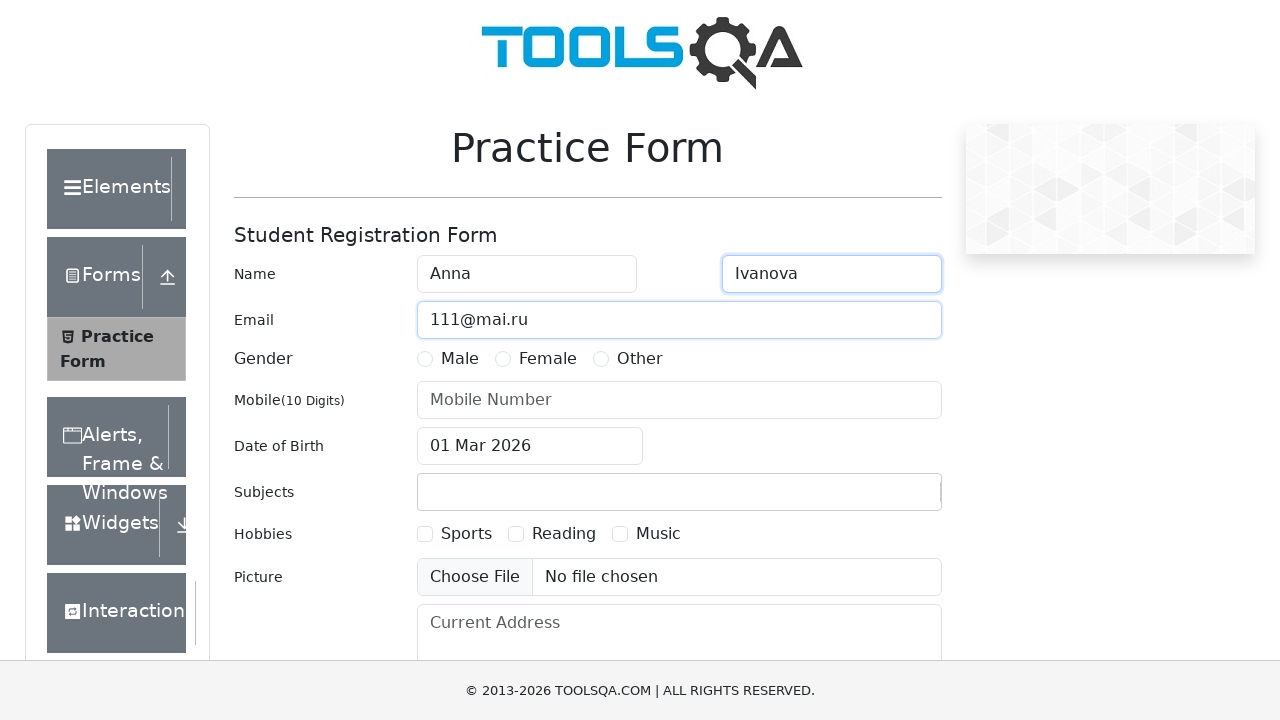

Selected Female gender option at (548, 359) on text=Female
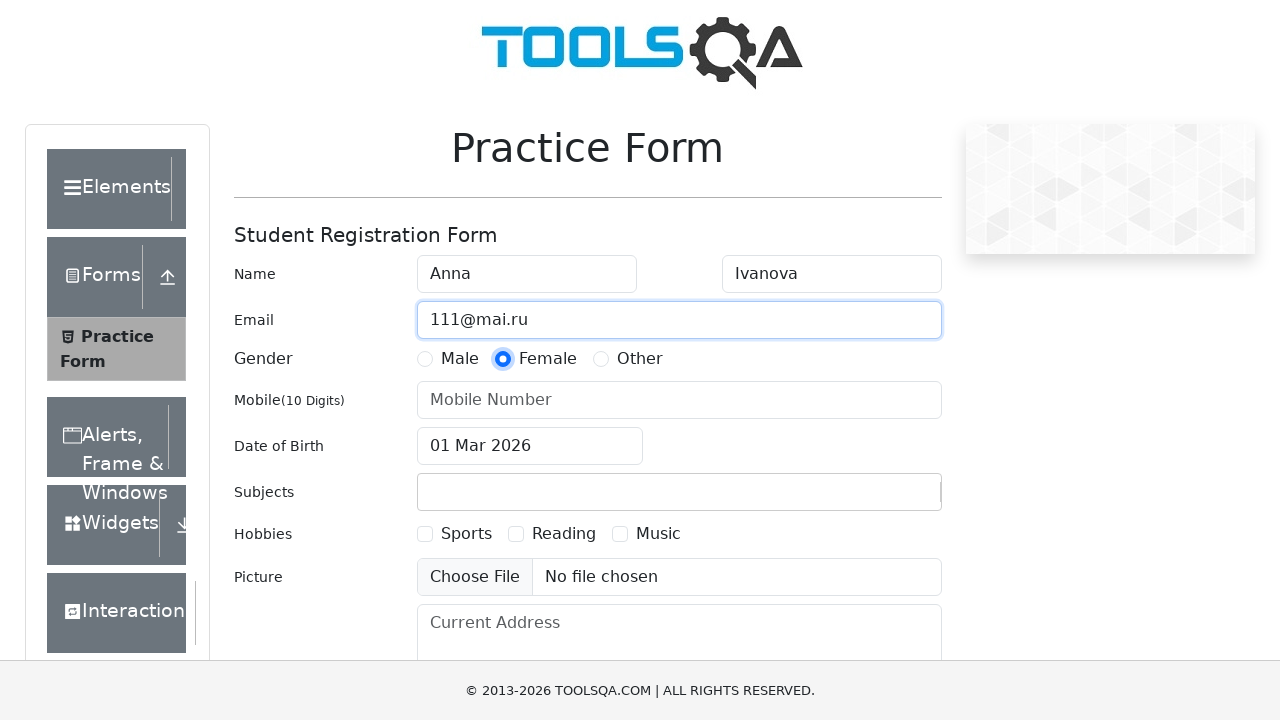

Filled phone number field with '7777777777' on #userNumber
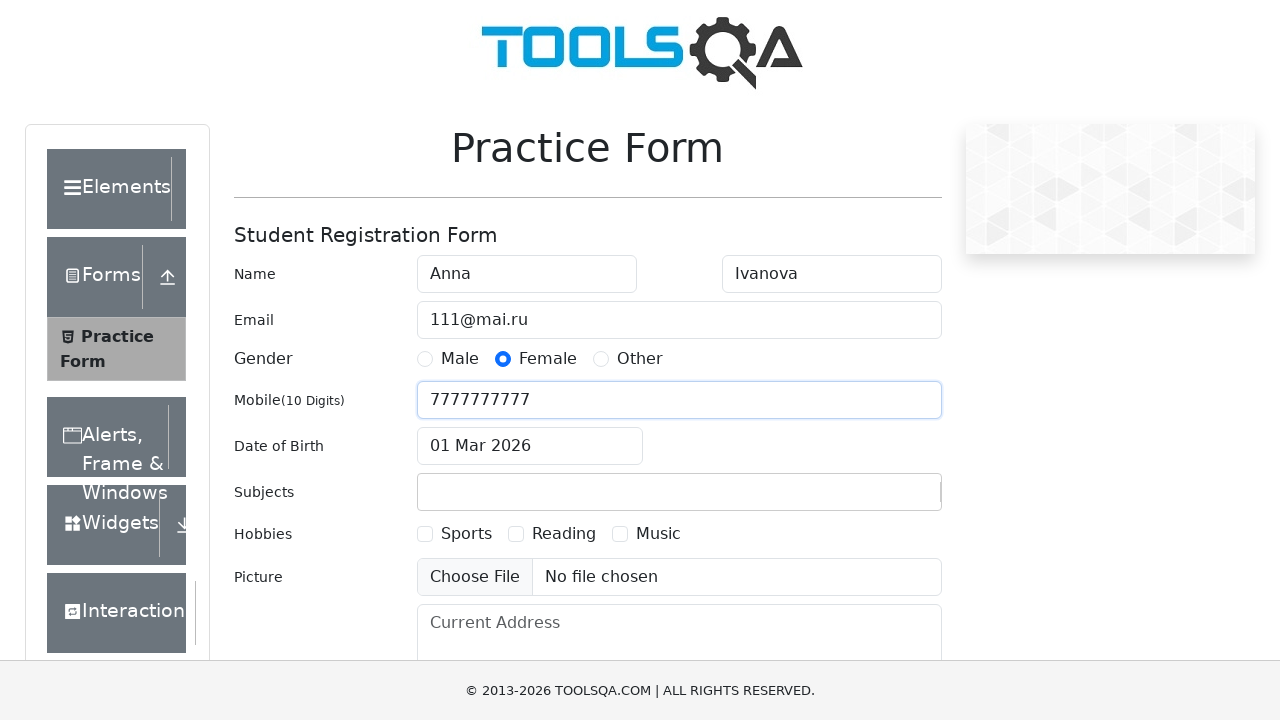

Opened date of birth picker at (530, 446) on #dateOfBirthInput
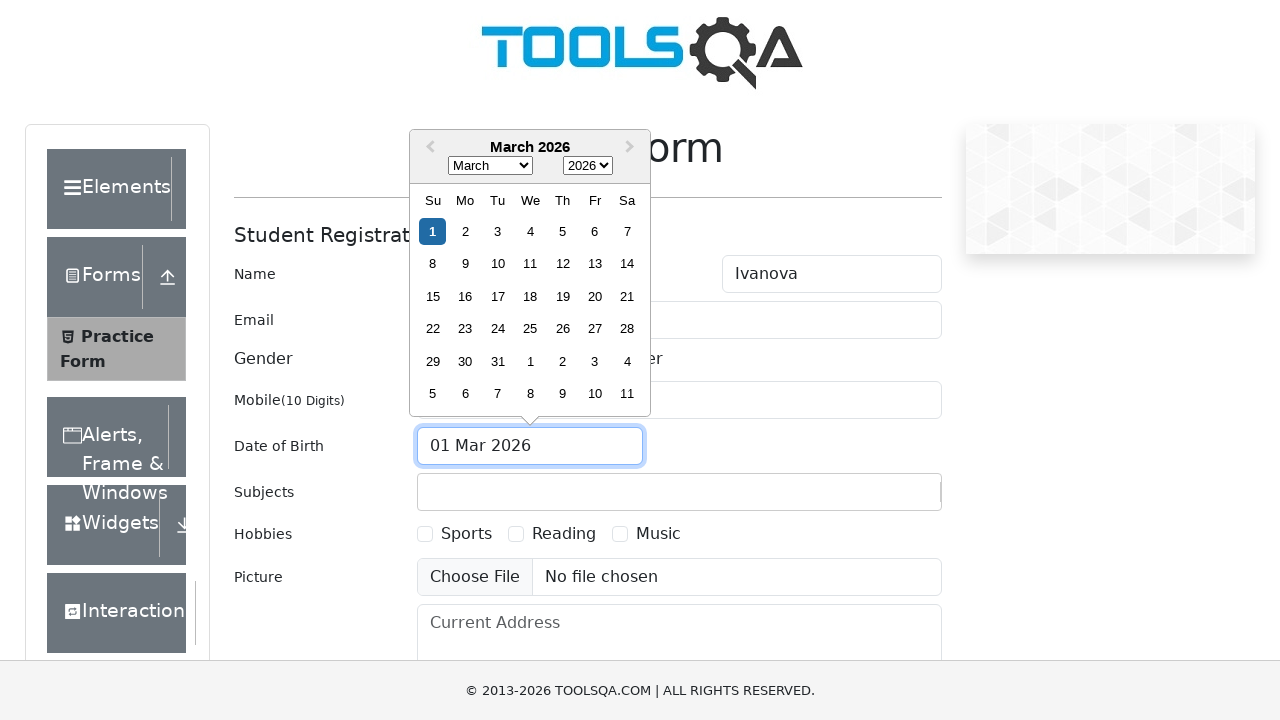

Selected April as birth month on .react-datepicker__month-select
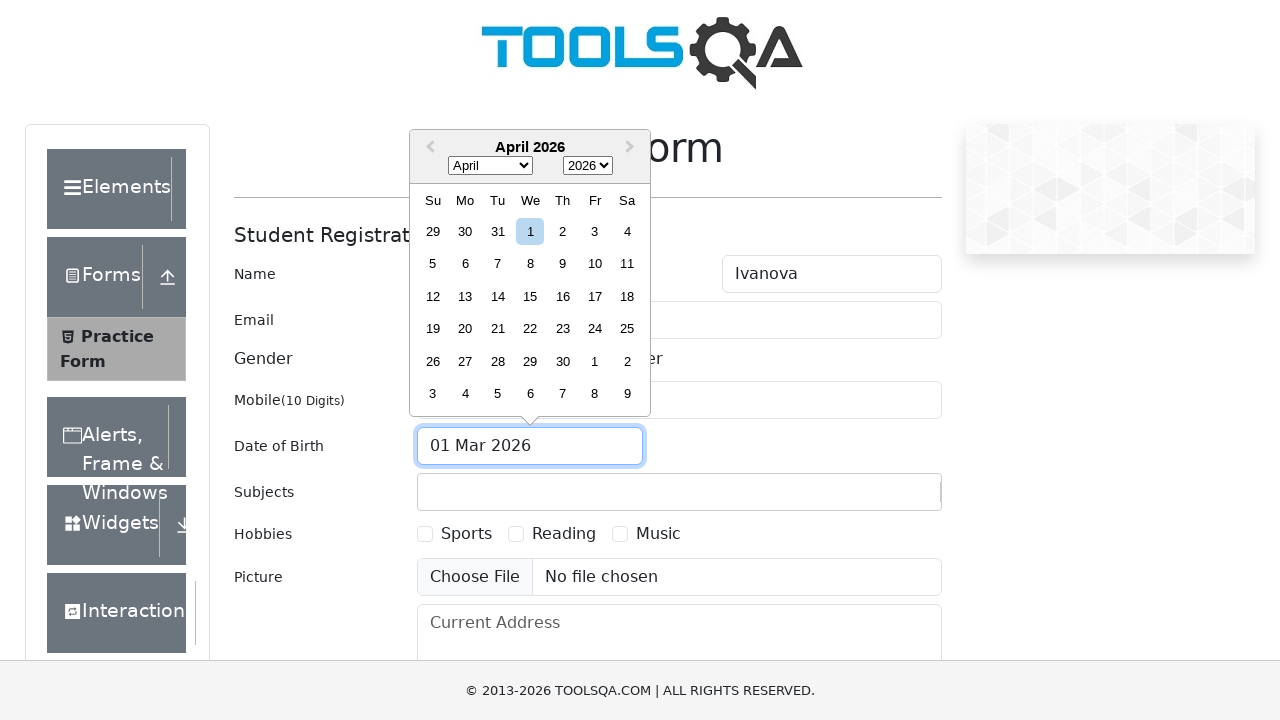

Selected 1985 as birth year on .react-datepicker__year-select
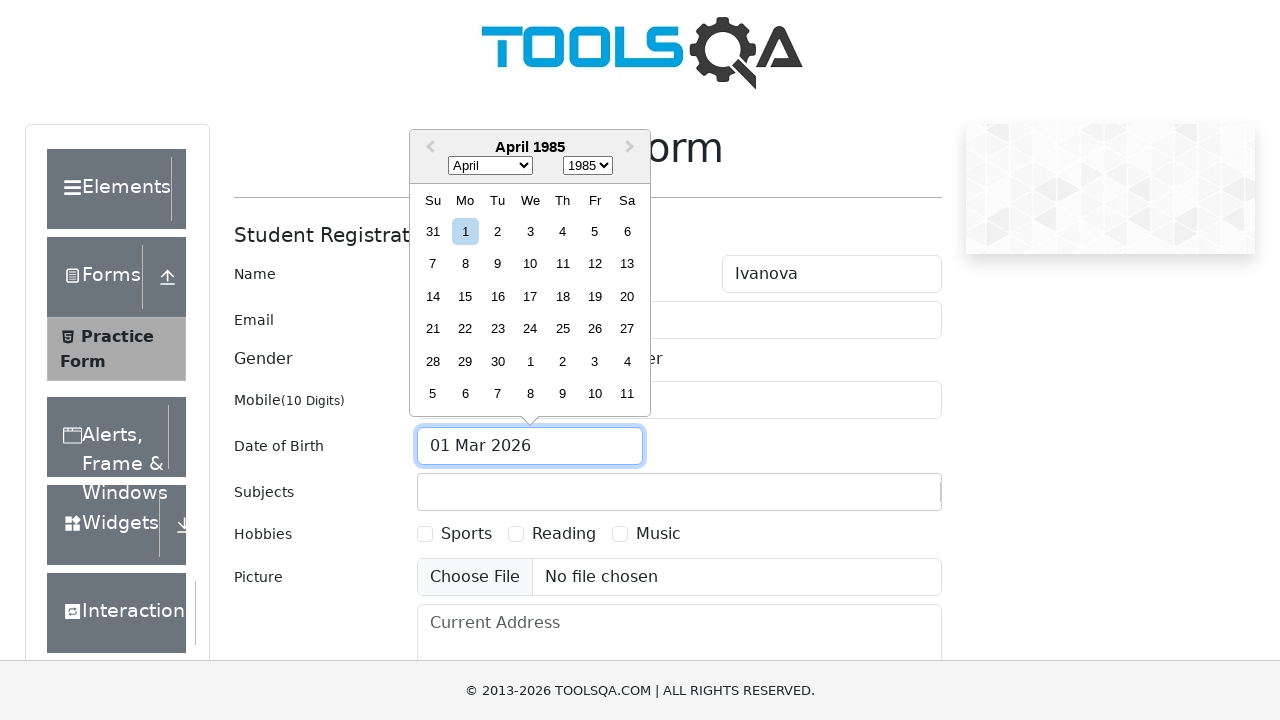

Selected 8th as birth day at (465, 264) on .react-datepicker__day--008:not(.react-datepicker__day--outside-month)
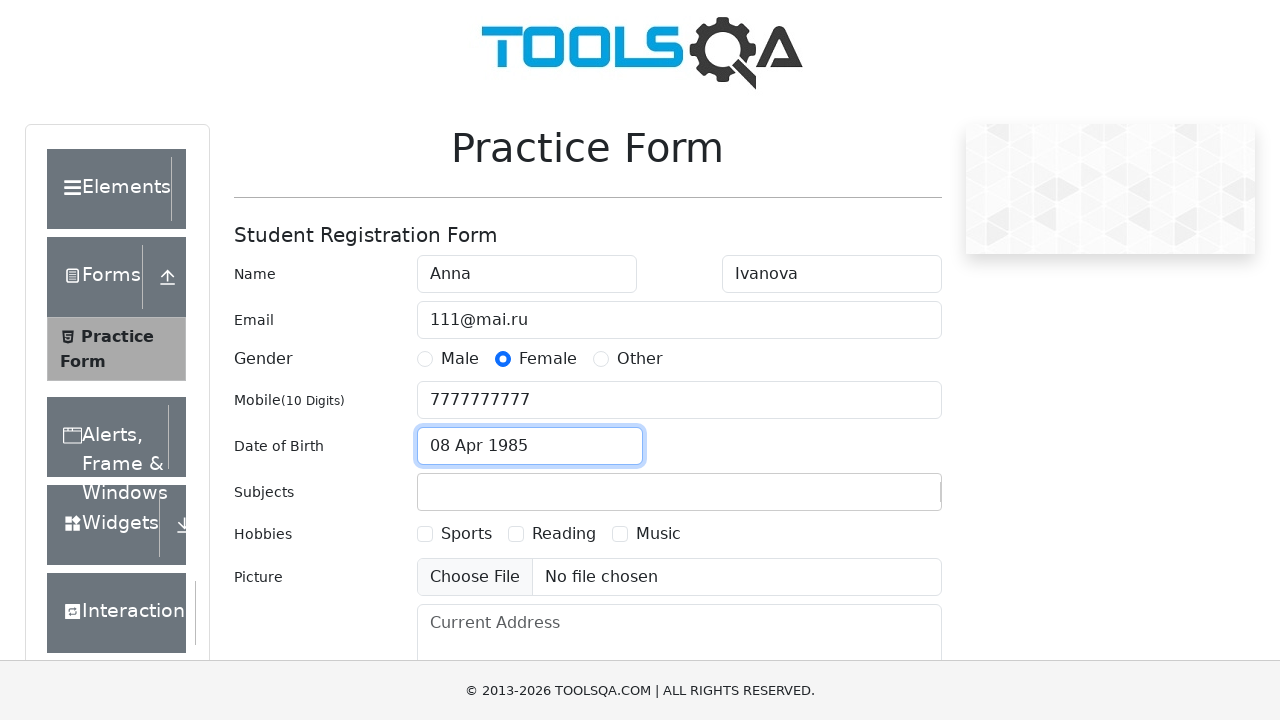

Filled subjects field with 'Maths' on #subjectsInput
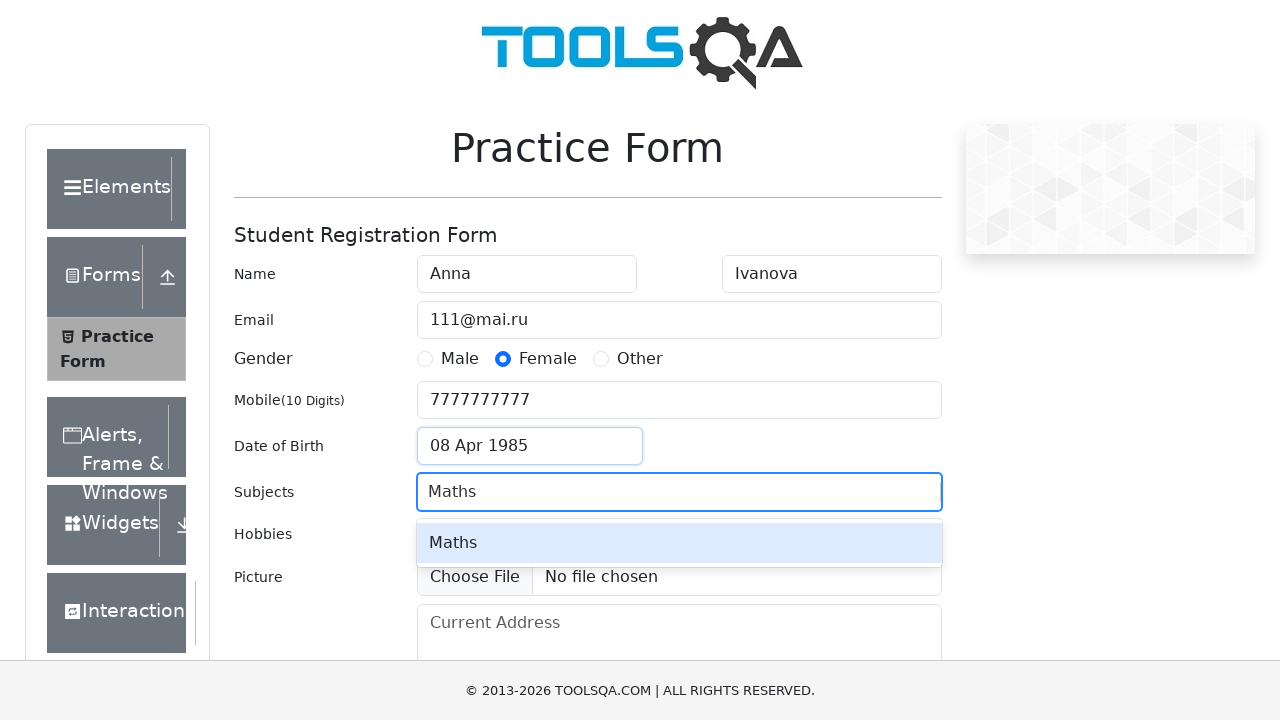

Pressed Enter to confirm subject selection on #subjectsInput
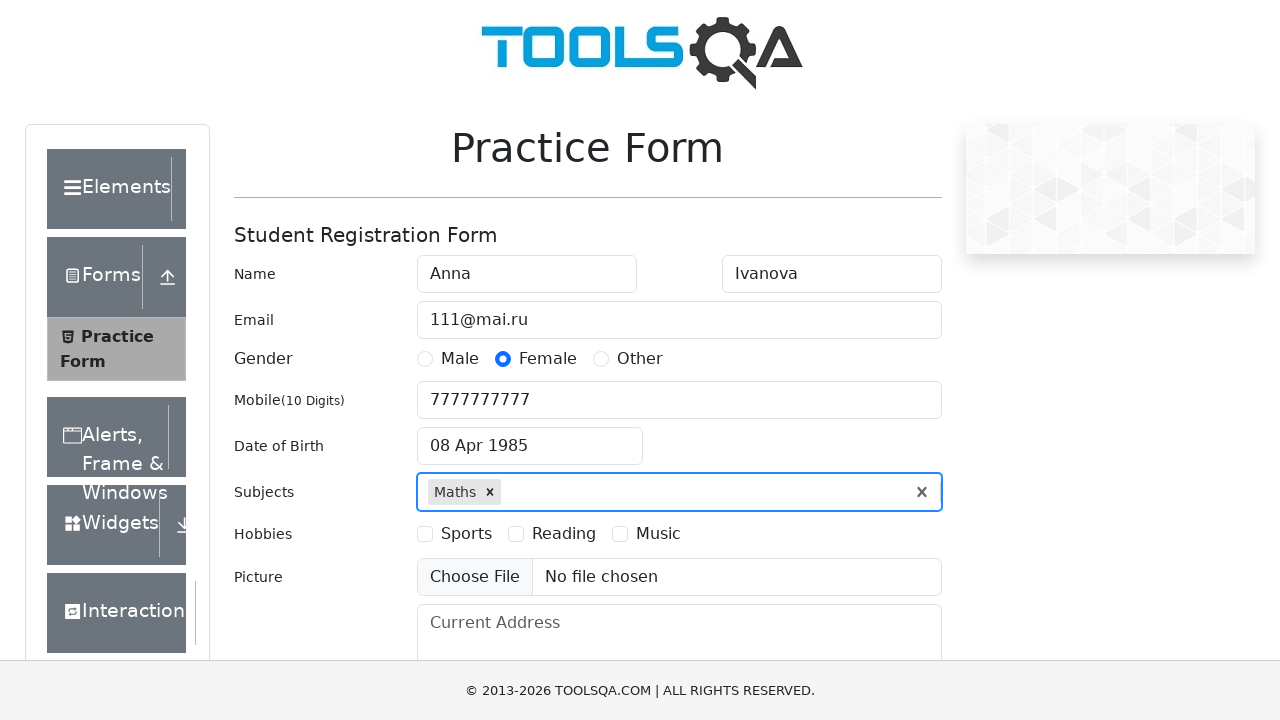

Selected Sports as hobby at (466, 534) on text=Sports
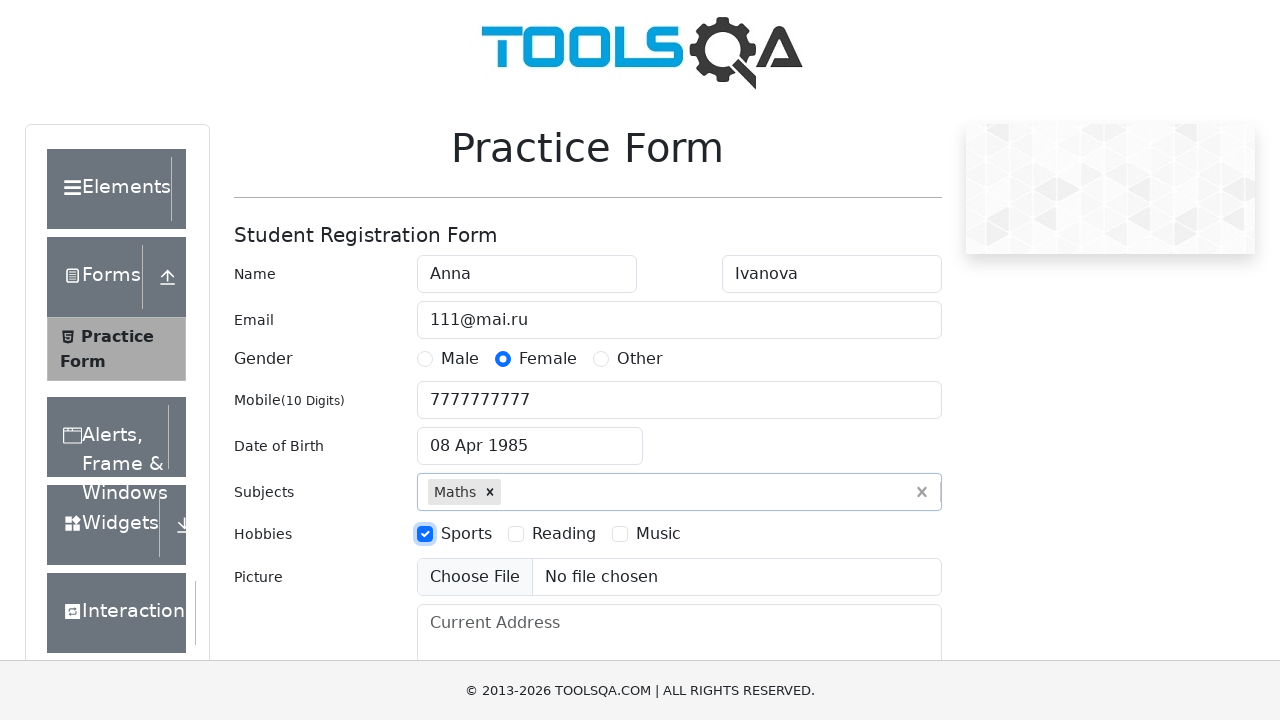

Filled current address field with 'Address1' on #currentAddress
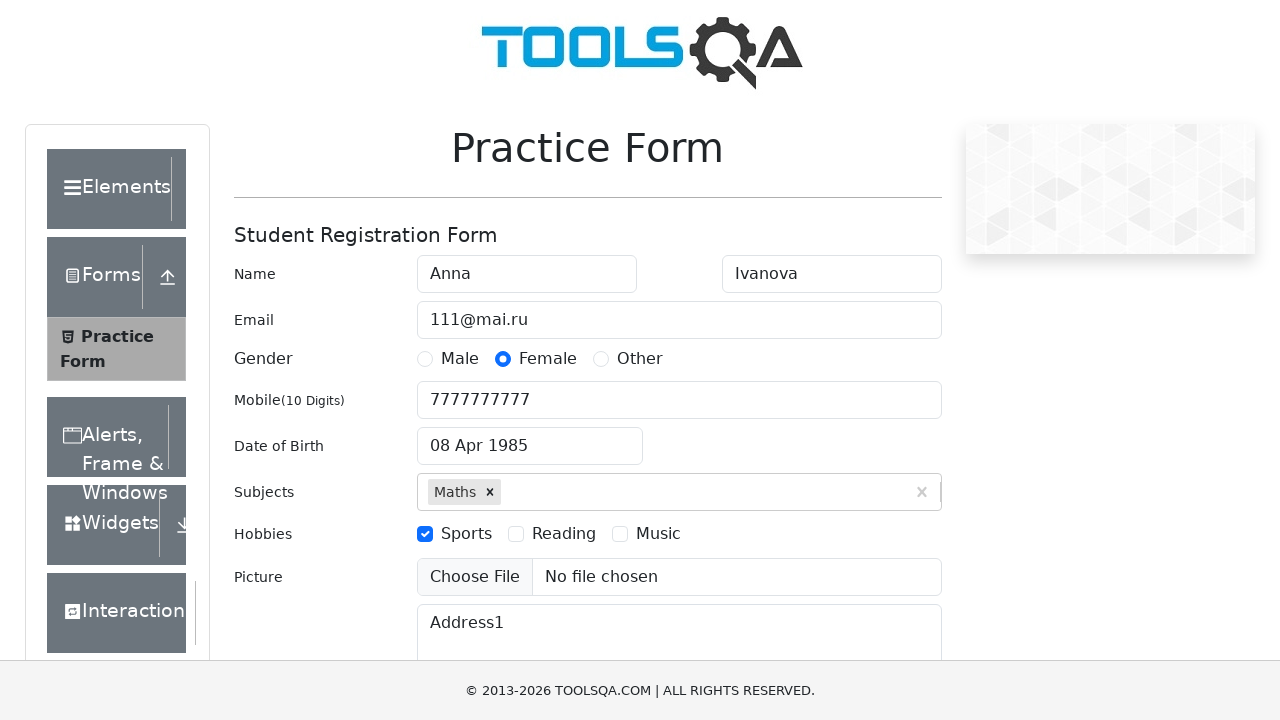

Opened state dropdown at (527, 437) on #state
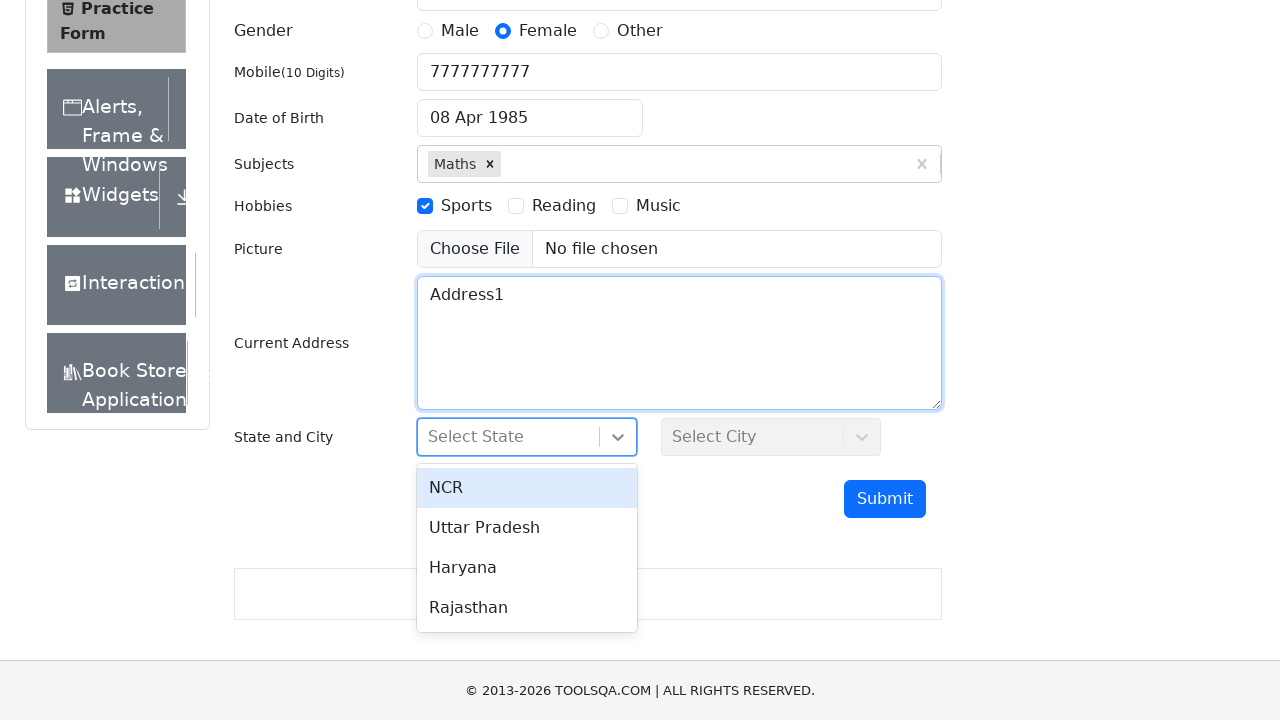

Selected state option at (527, 528) on #react-select-3-option-1
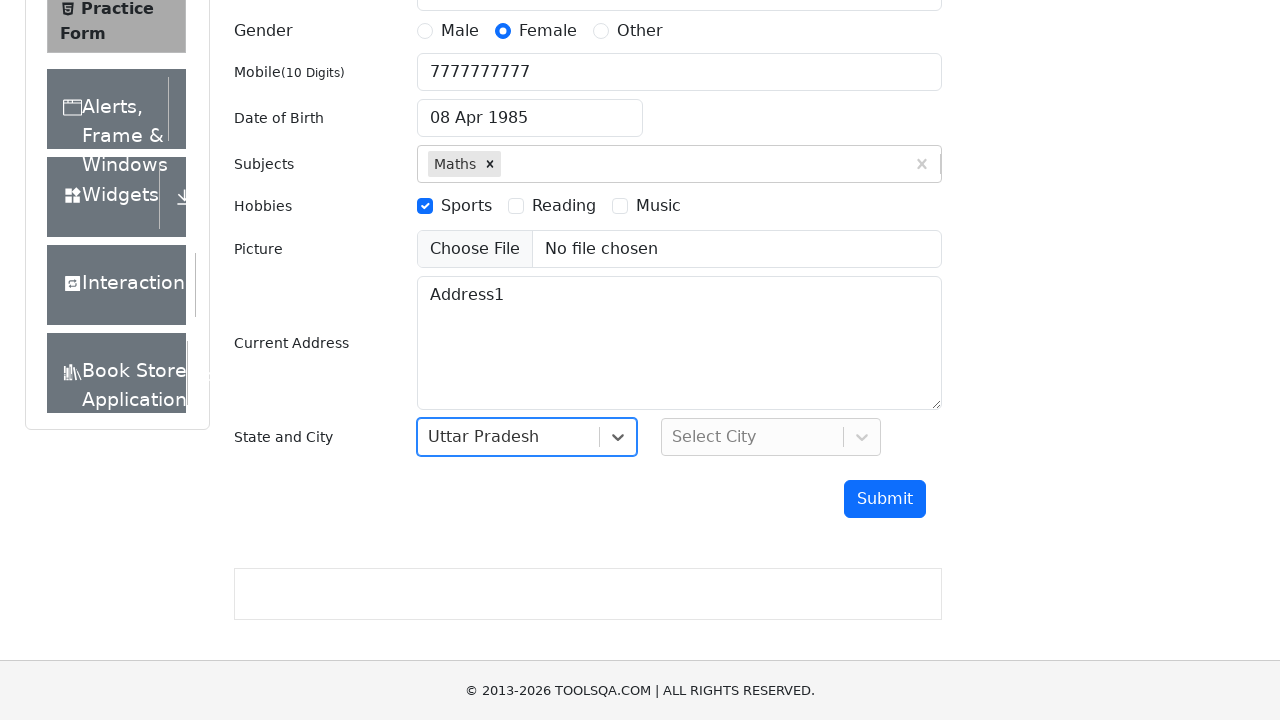

Opened city dropdown at (771, 437) on #city
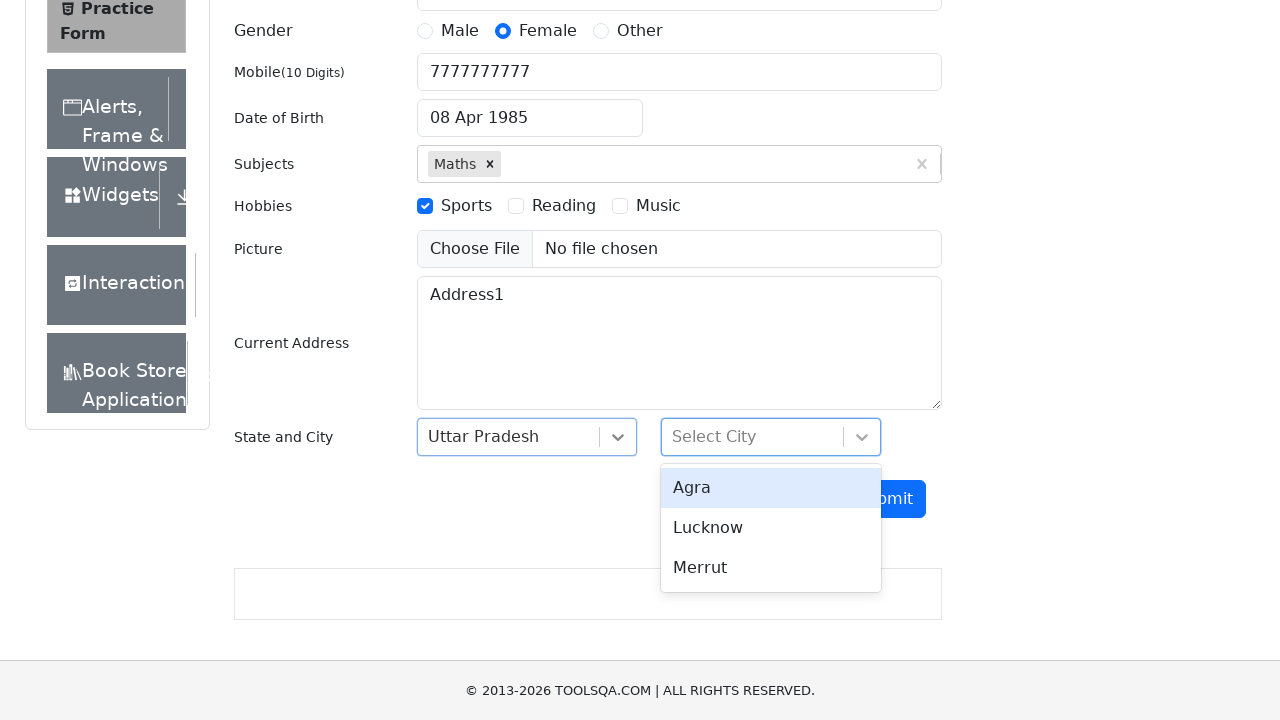

Selected city option at (771, 528) on #react-select-4-option-1
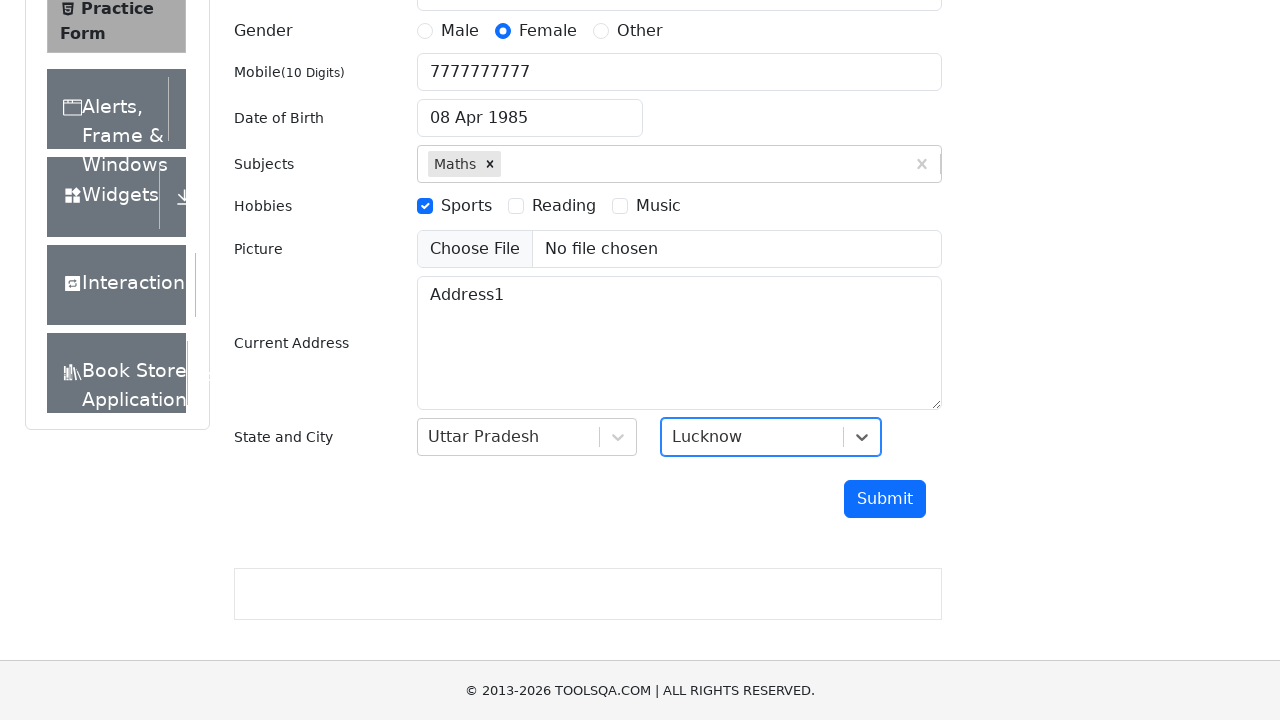

Clicked submit button to submit the form at (885, 499) on #submit
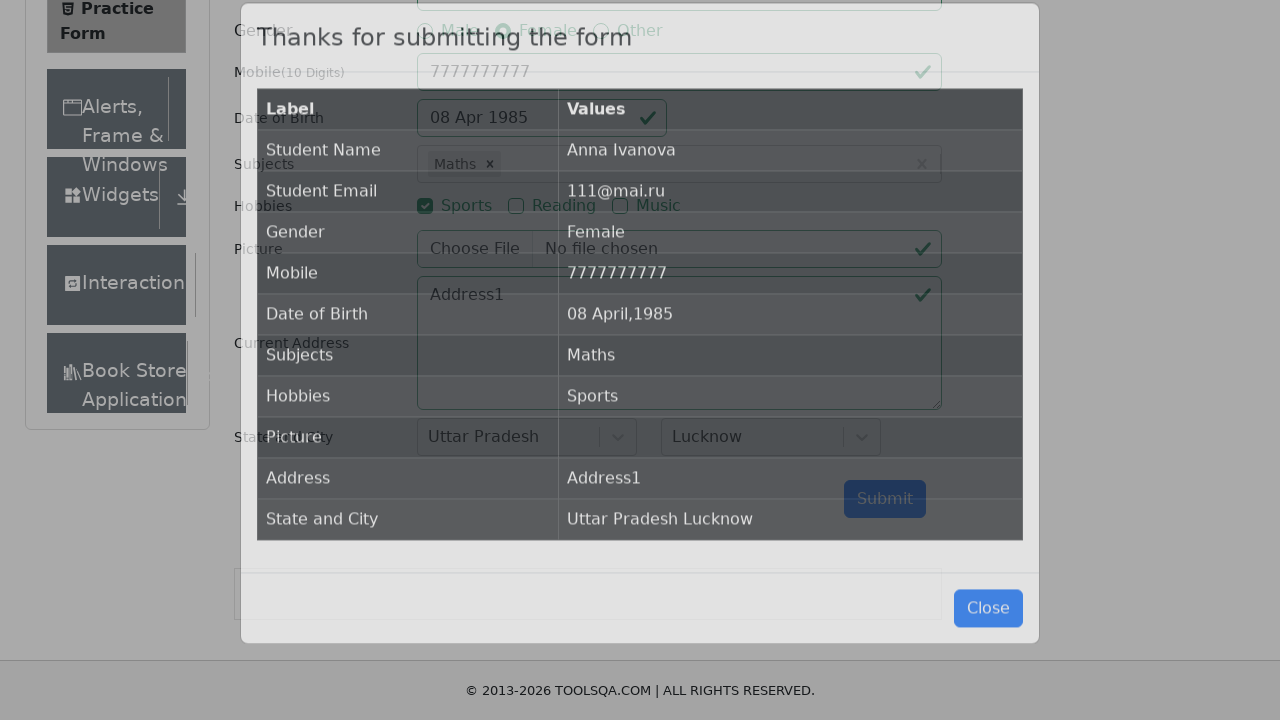

Confirmation modal appeared with submitted data
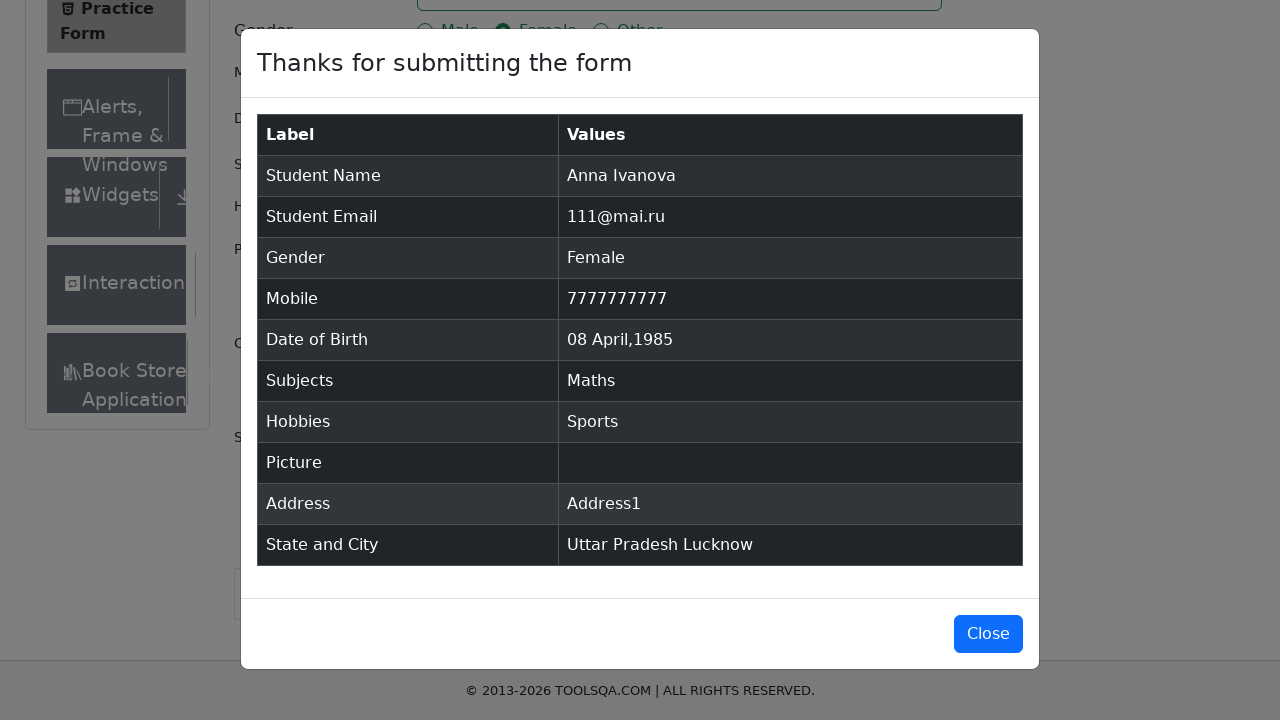

Verified submitted data appears correctly in confirmation table
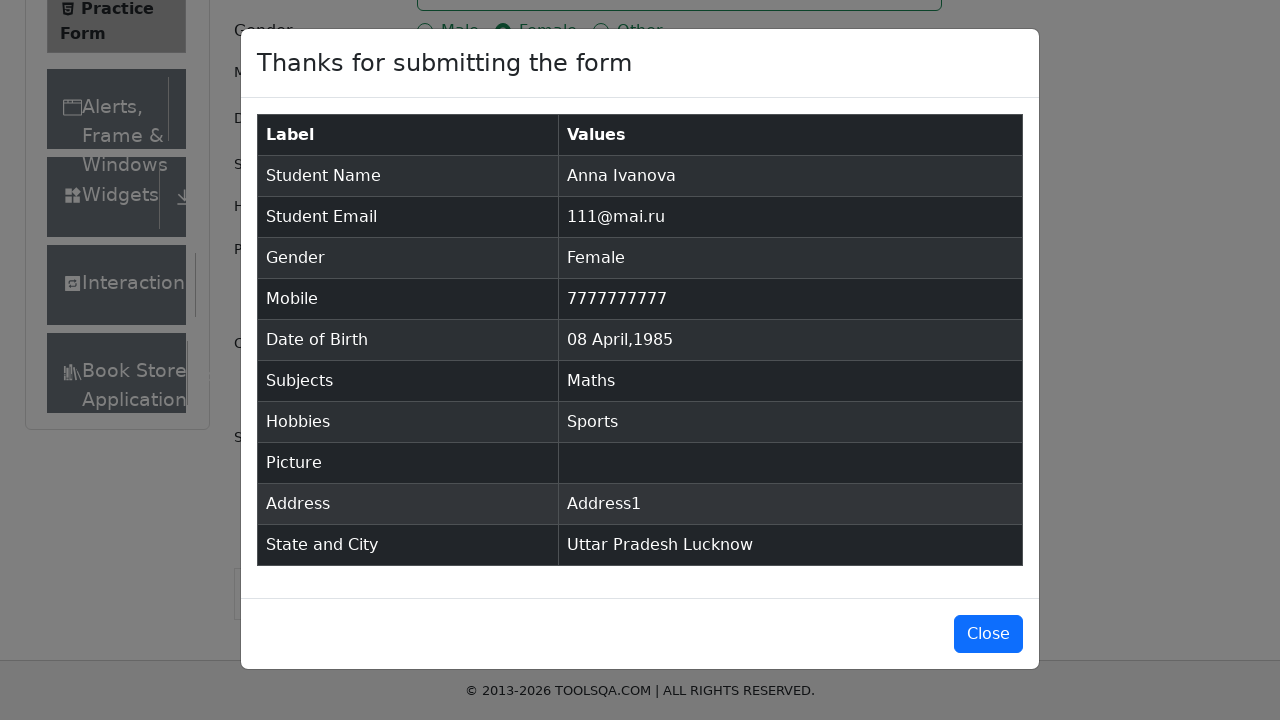

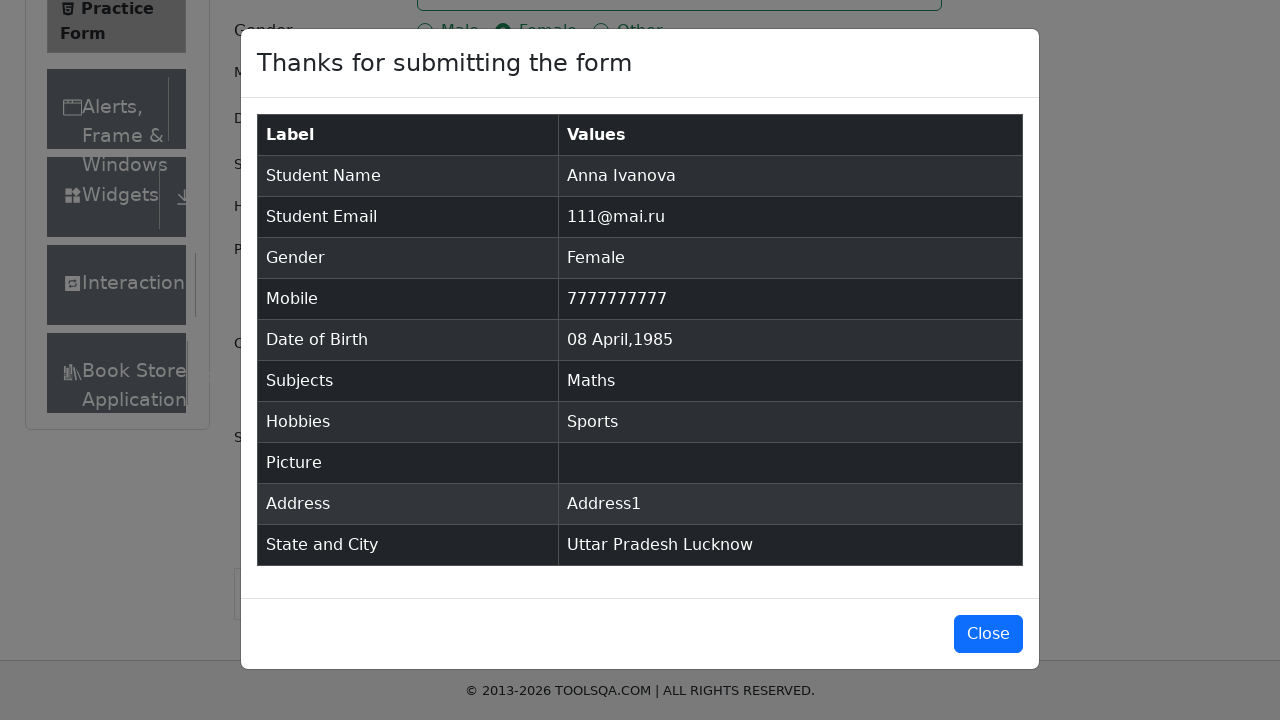